Tests JavaScript execution by scrolling to the bottom of the page and displaying an alert

Starting URL: https://www.qq.com/

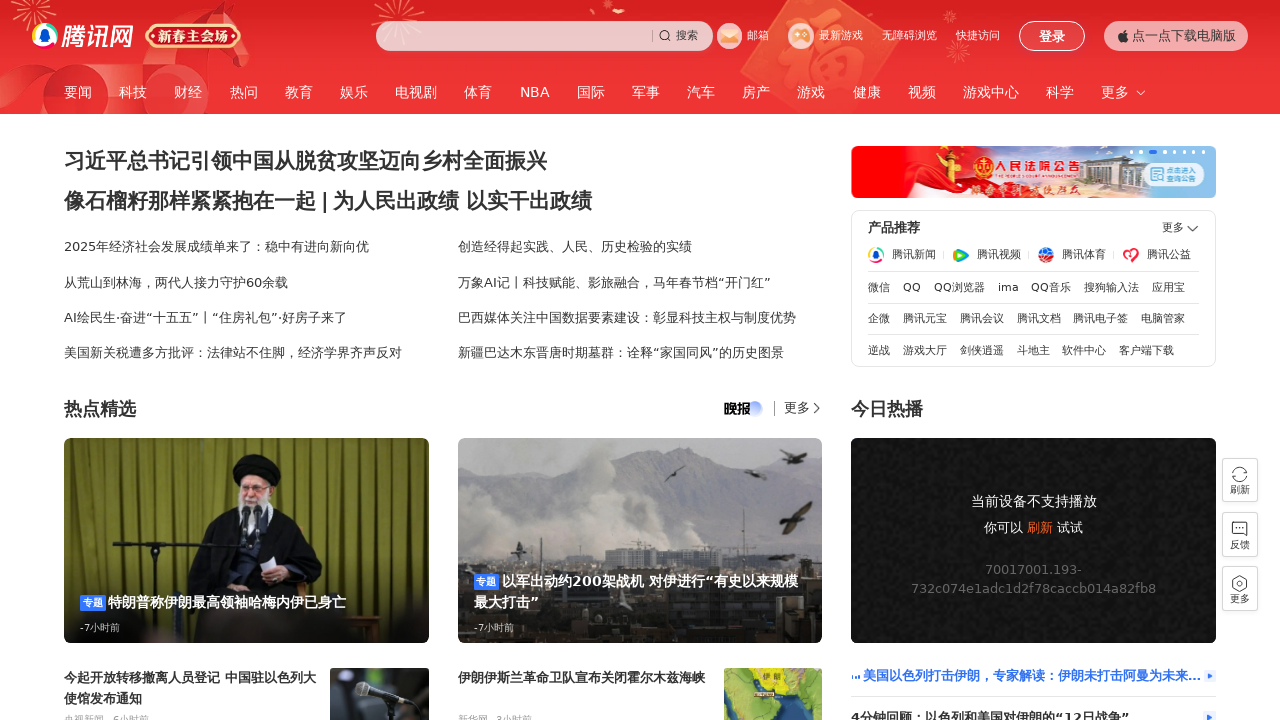

Scrolled to the bottom of the page
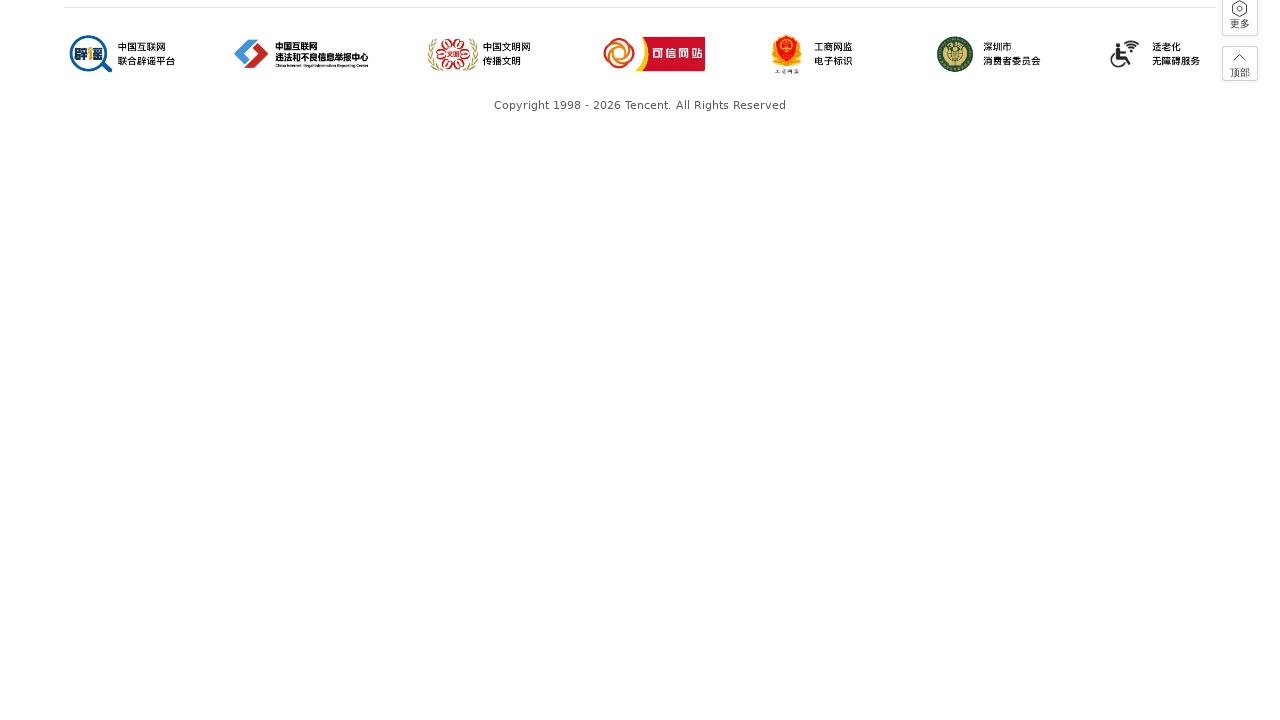

Set up dialog handler to accept alerts
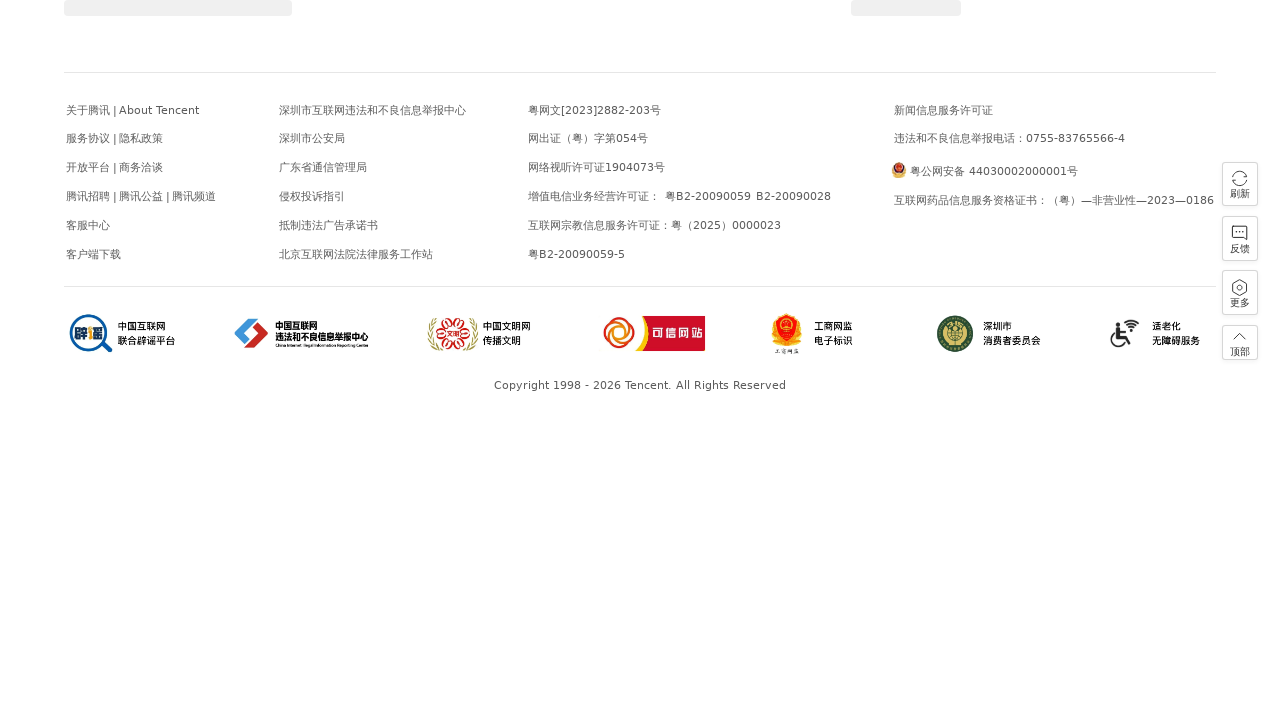

Displayed alert with message 'To Bottom'
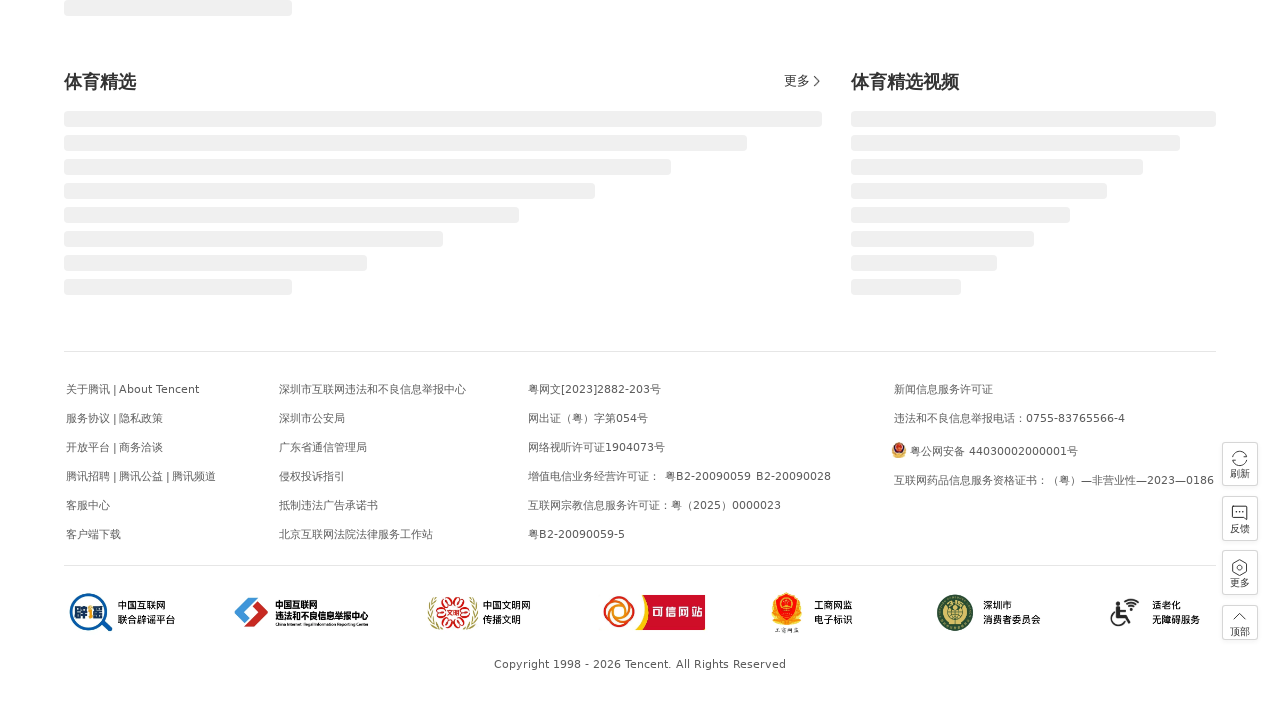

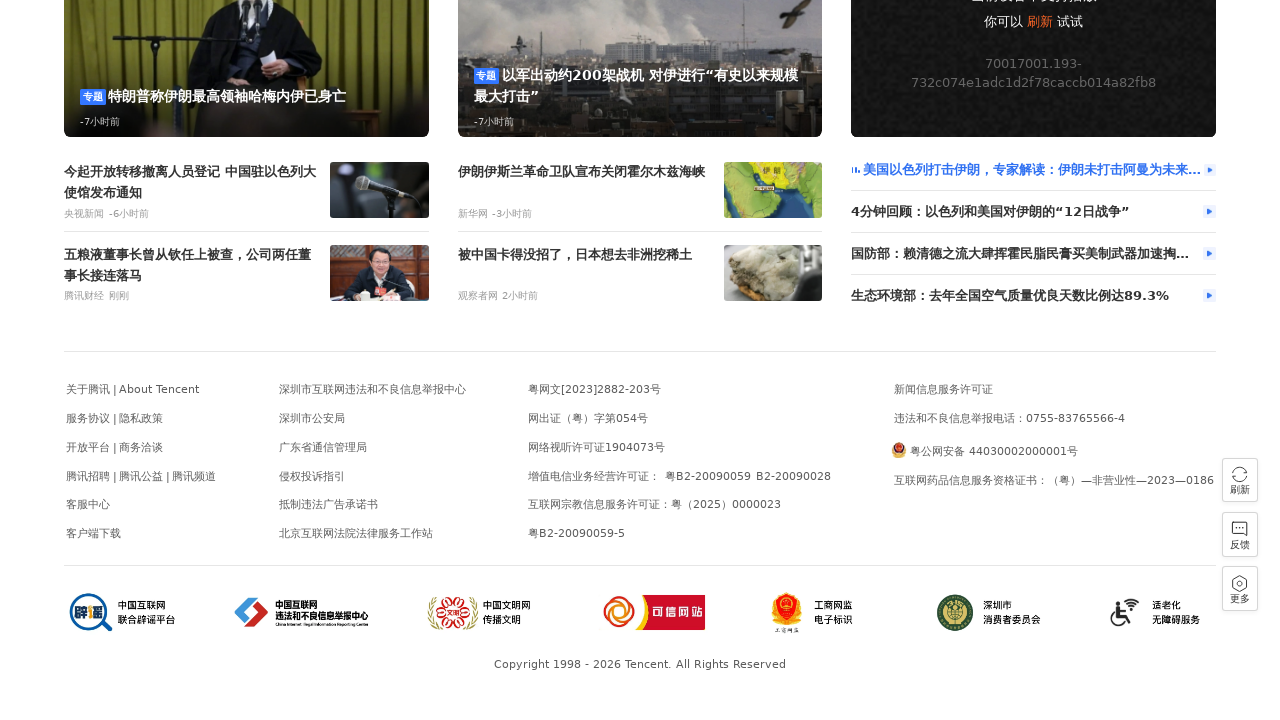